Tests the jQuery UI droppable demo page by verifying the page title, performing a drag and drop action within an iframe, verifying the "Dropped!" text appears, and checking the color of the droppable element.

Starting URL: http://jqueryui.com/droppable/

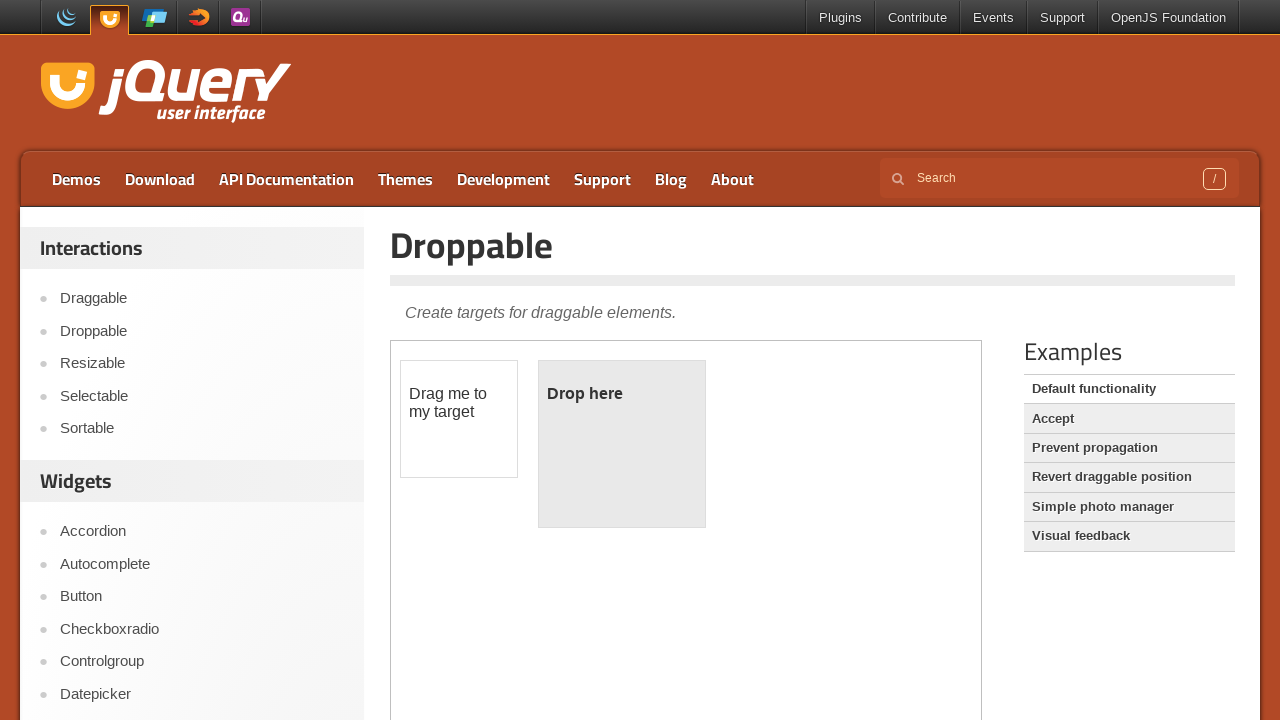

Verified page title is 'Droppable | jQuery UI'
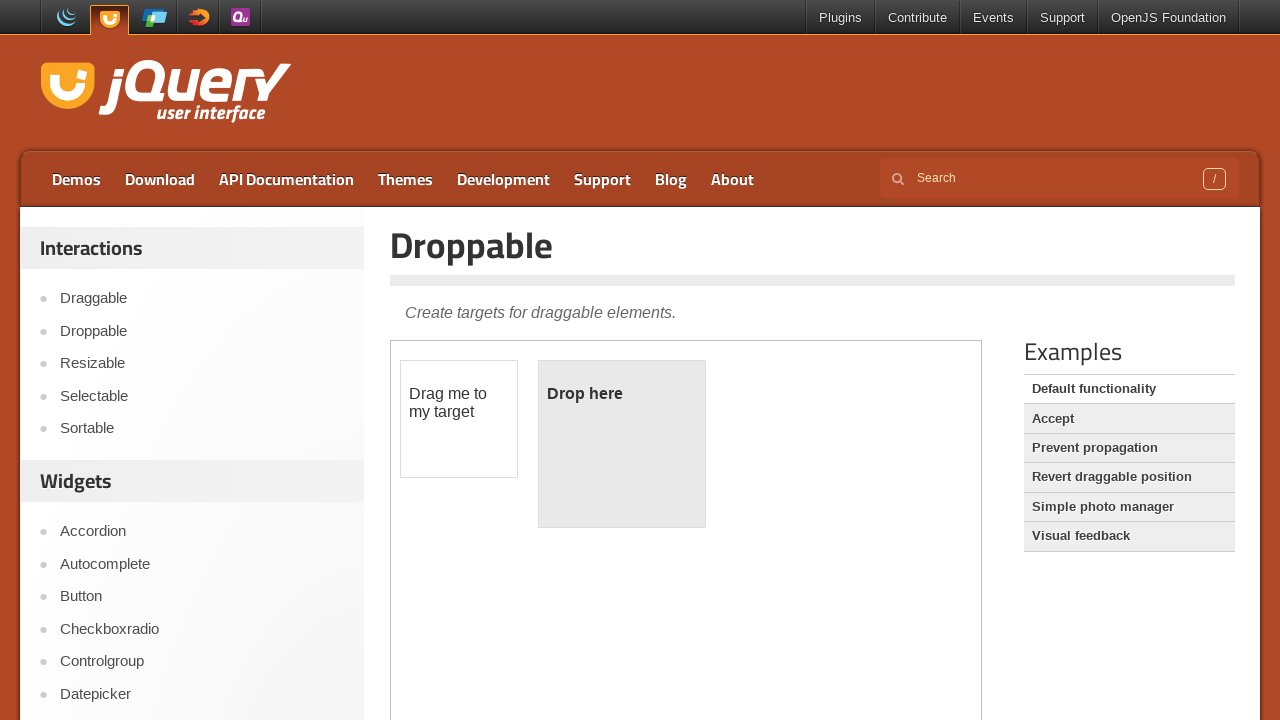

Located iframe with demo-frame class
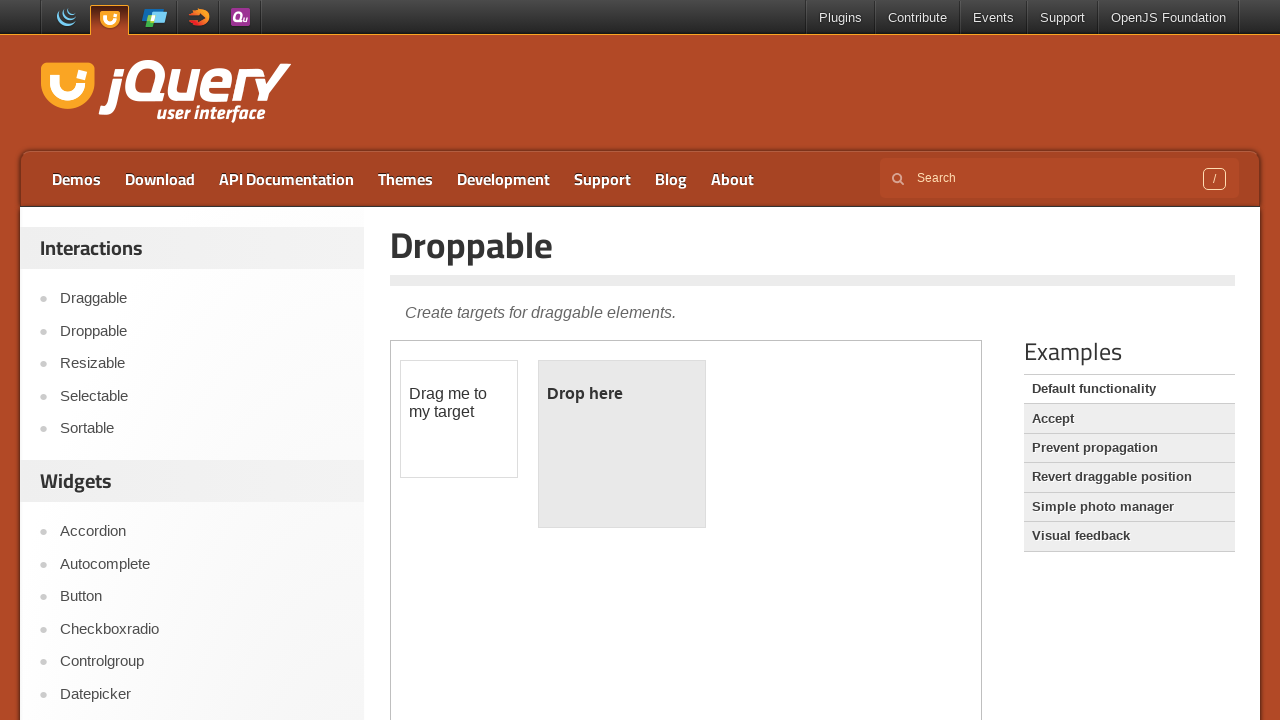

Located draggable element with id 'draggable' in iframe
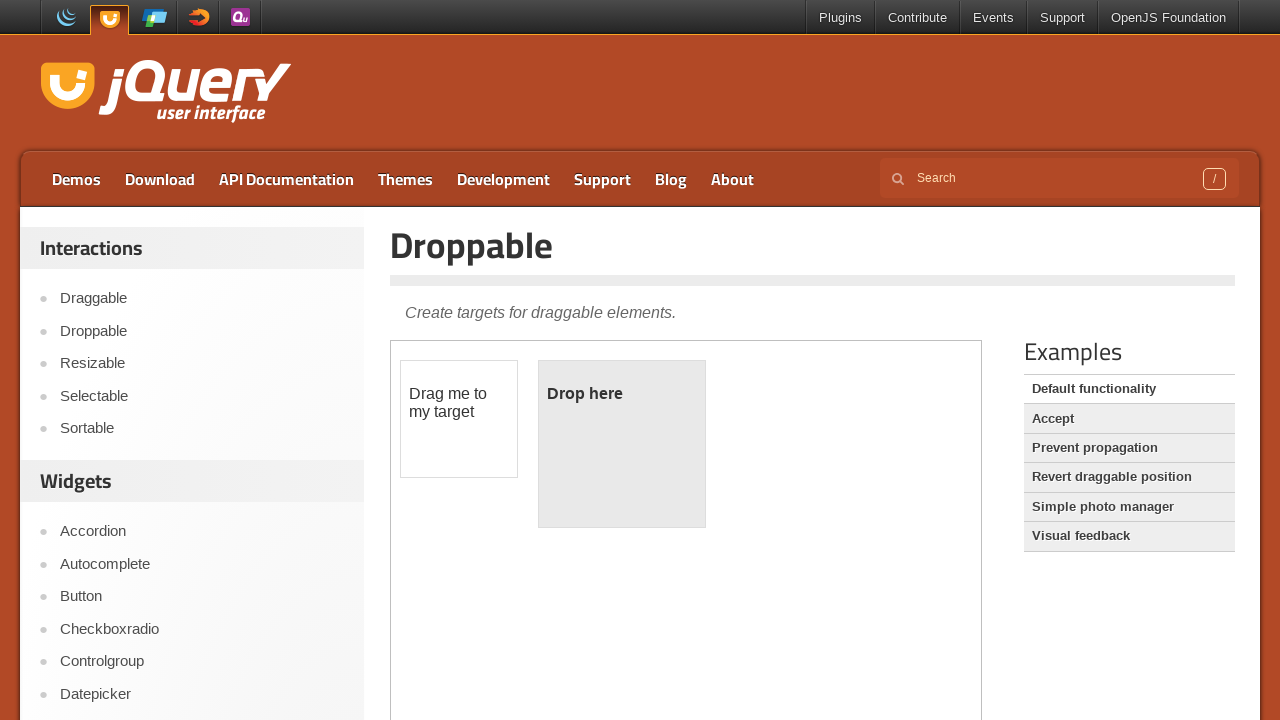

Located droppable element with id 'droppable' in iframe
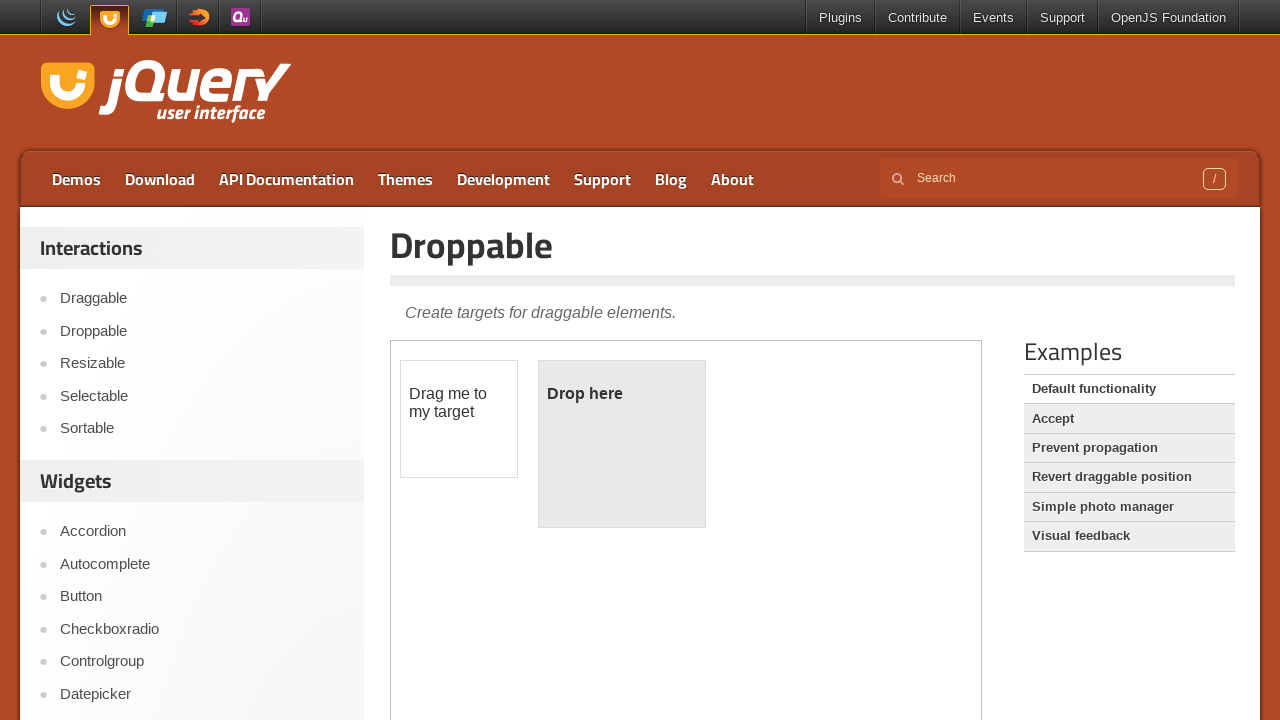

Performed drag and drop action from draggable to droppable element at (622, 444)
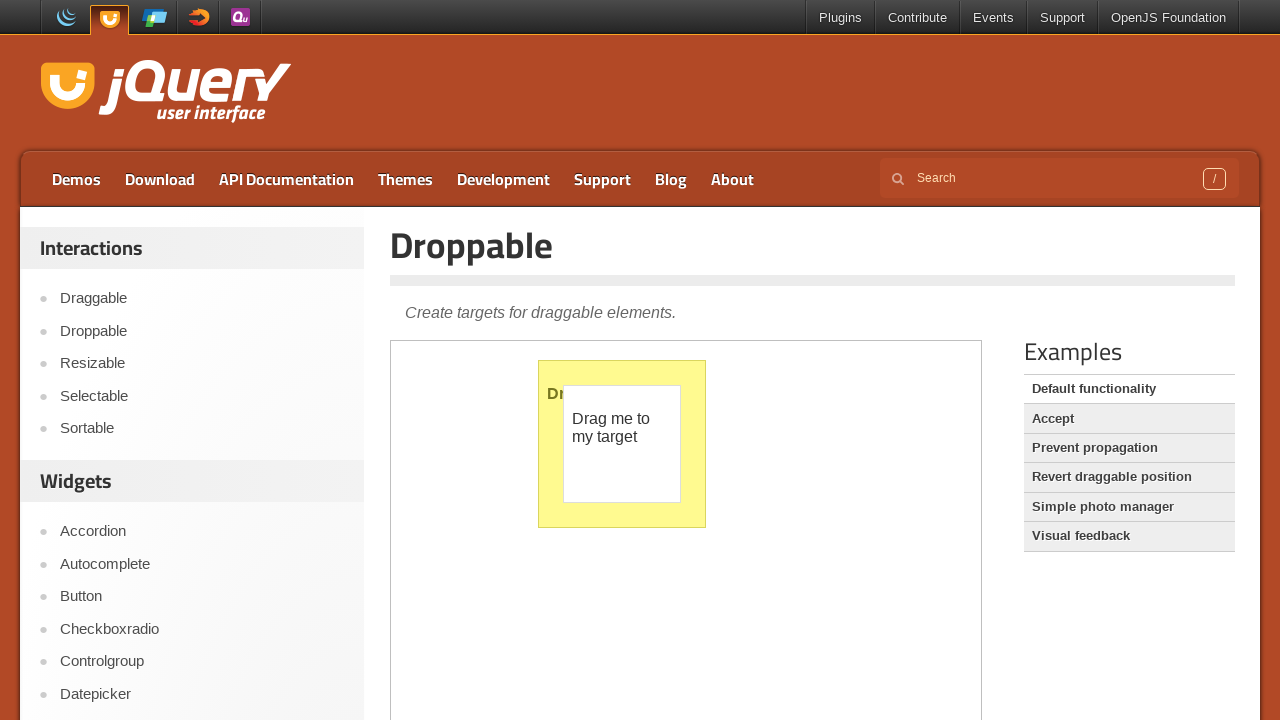

Verified 'Dropped!' text appeared in droppable element
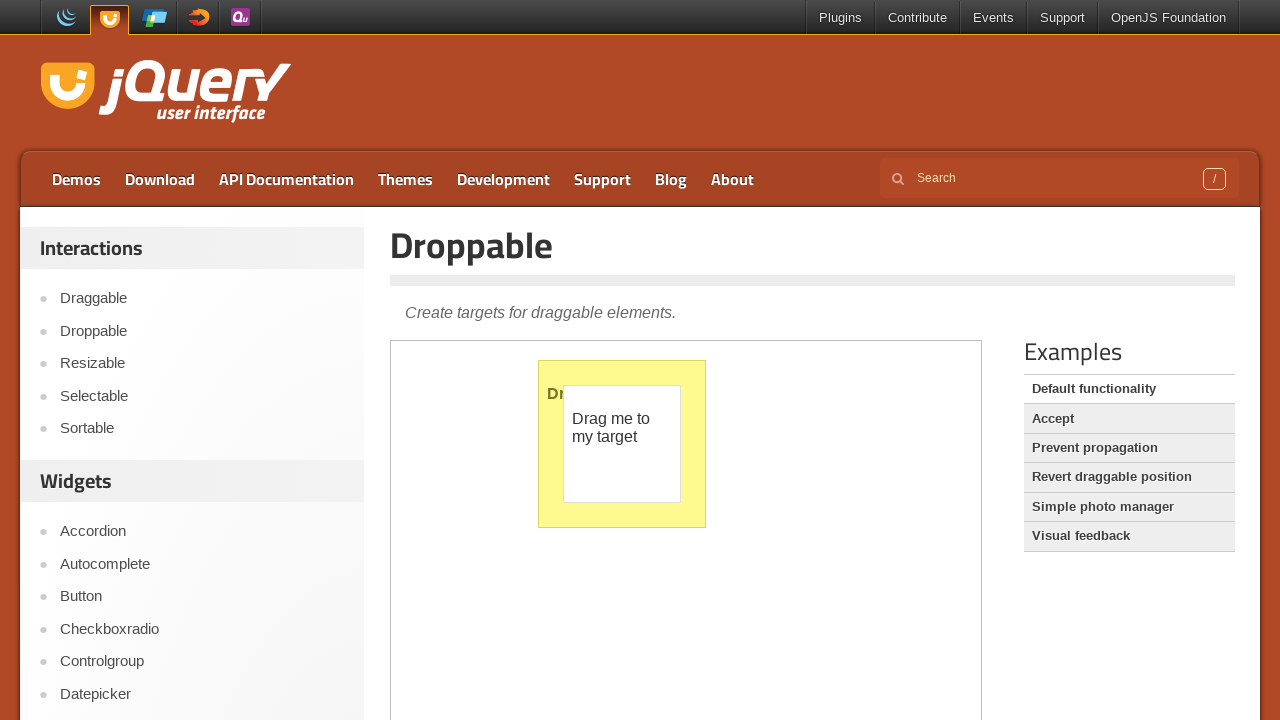

Retrieved computed color of droppable element: rgb(119, 118, 32)
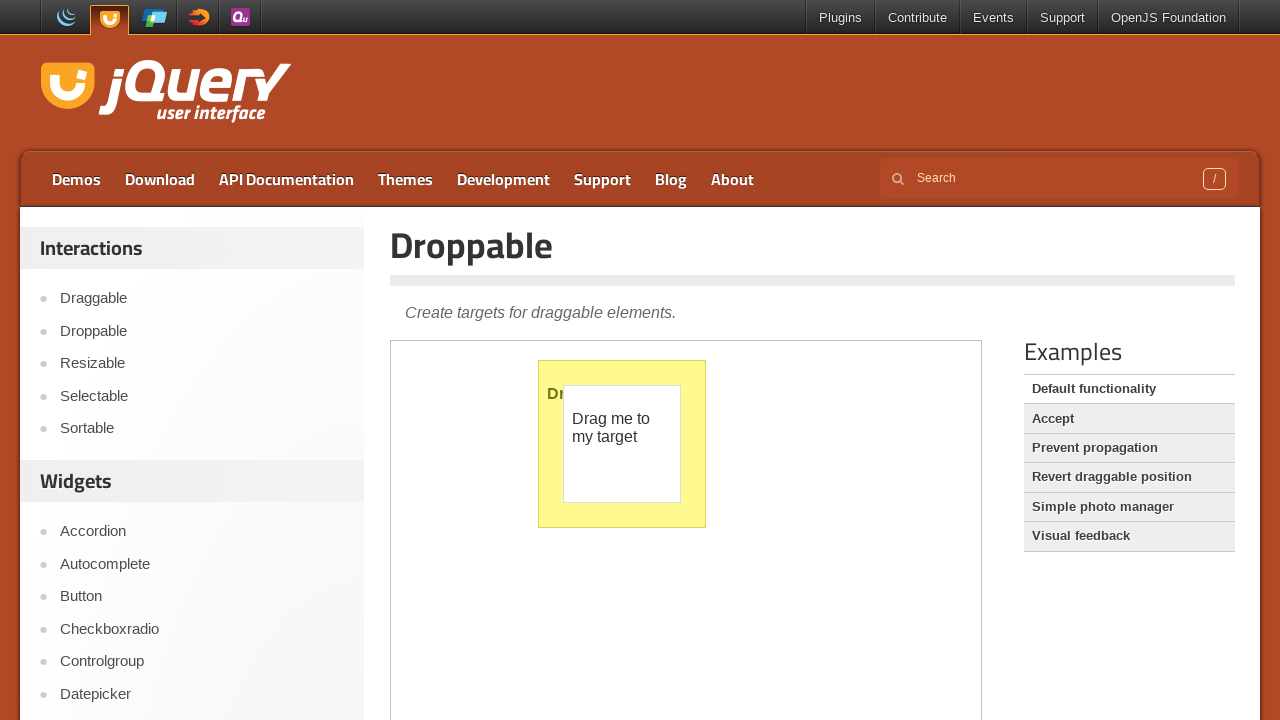

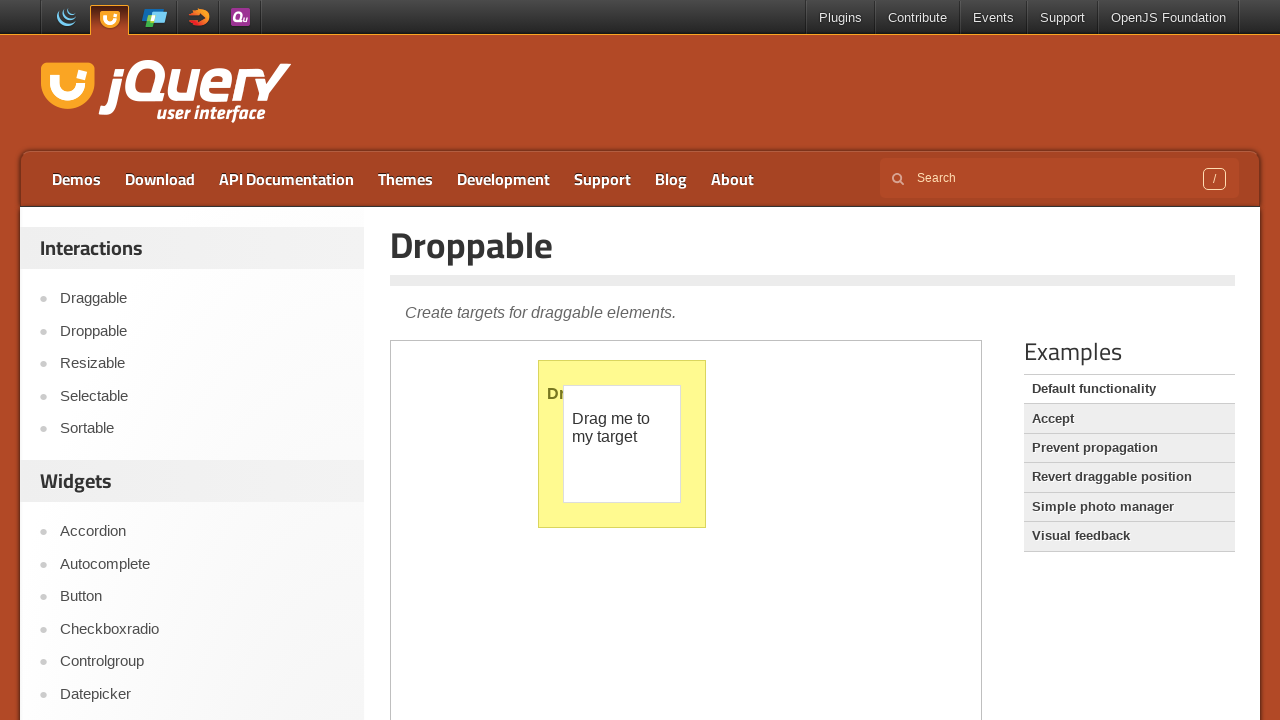